Validates that the footer contains 5 social media links, each with href containing "techglobal" and target attribute set to "_blank"

Starting URL: https://www.techglobal-training.com

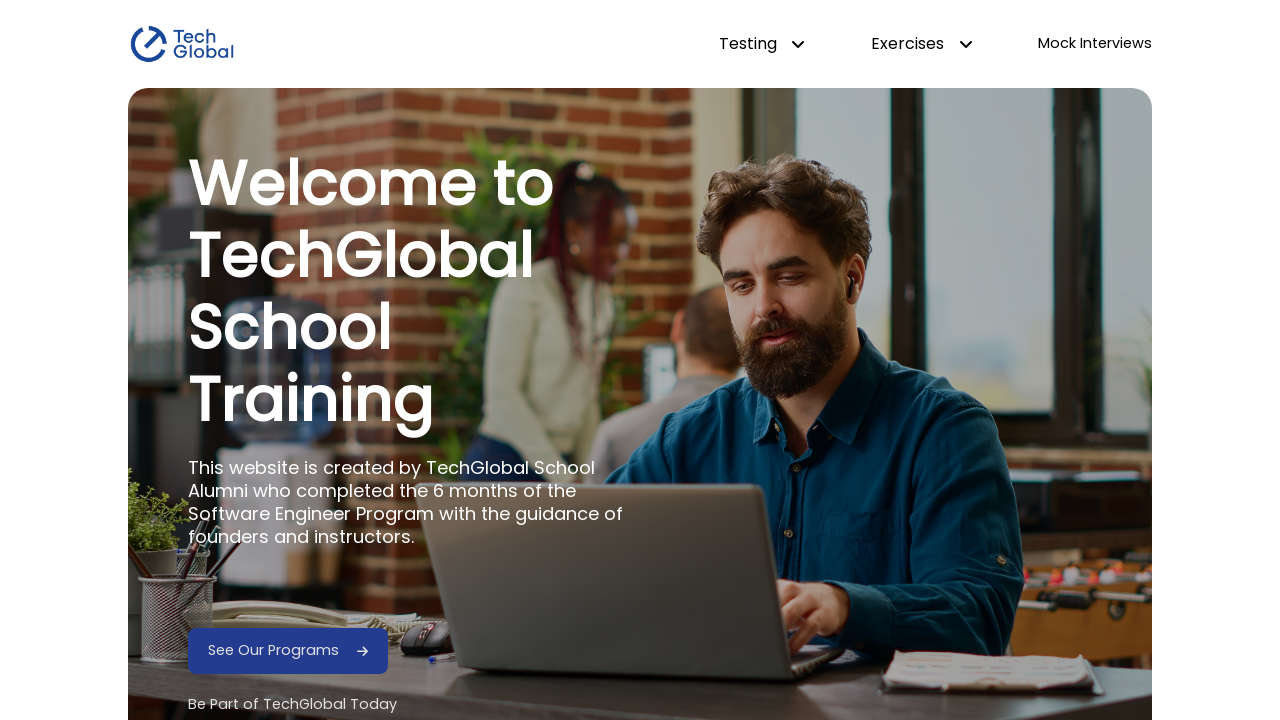

Navigated to https://www.techglobal-training.com
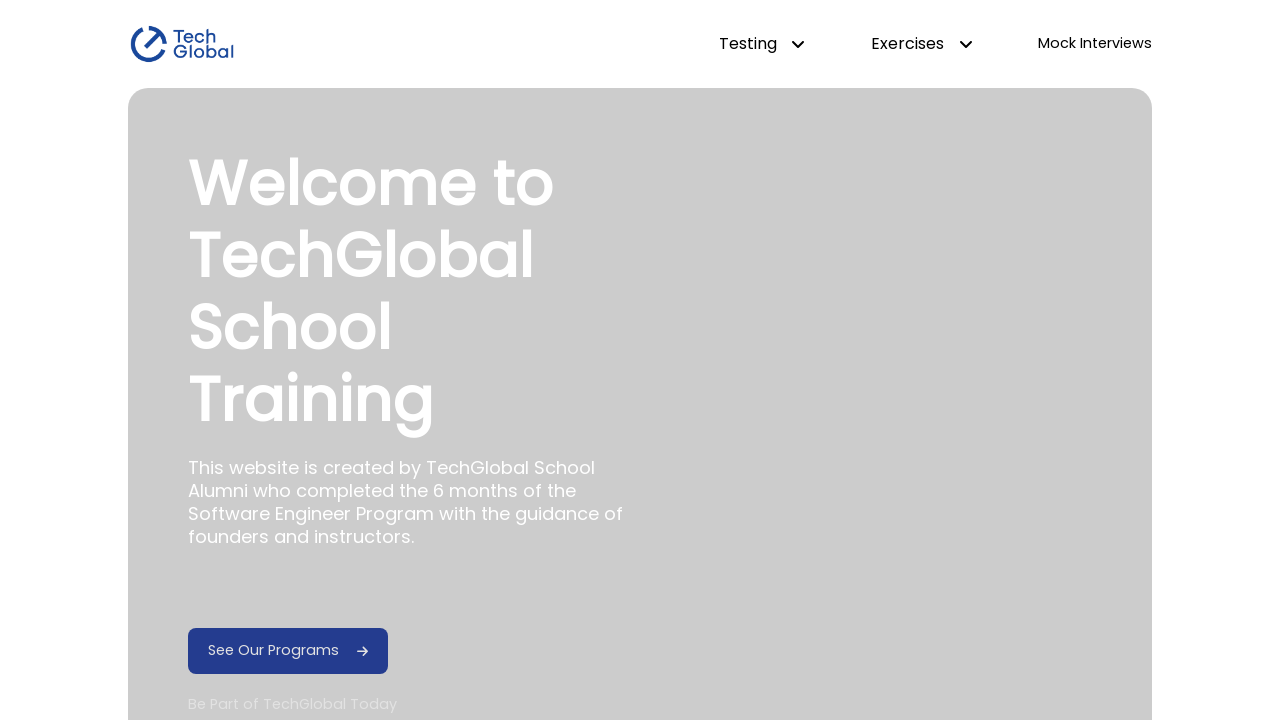

Located footer social link elements
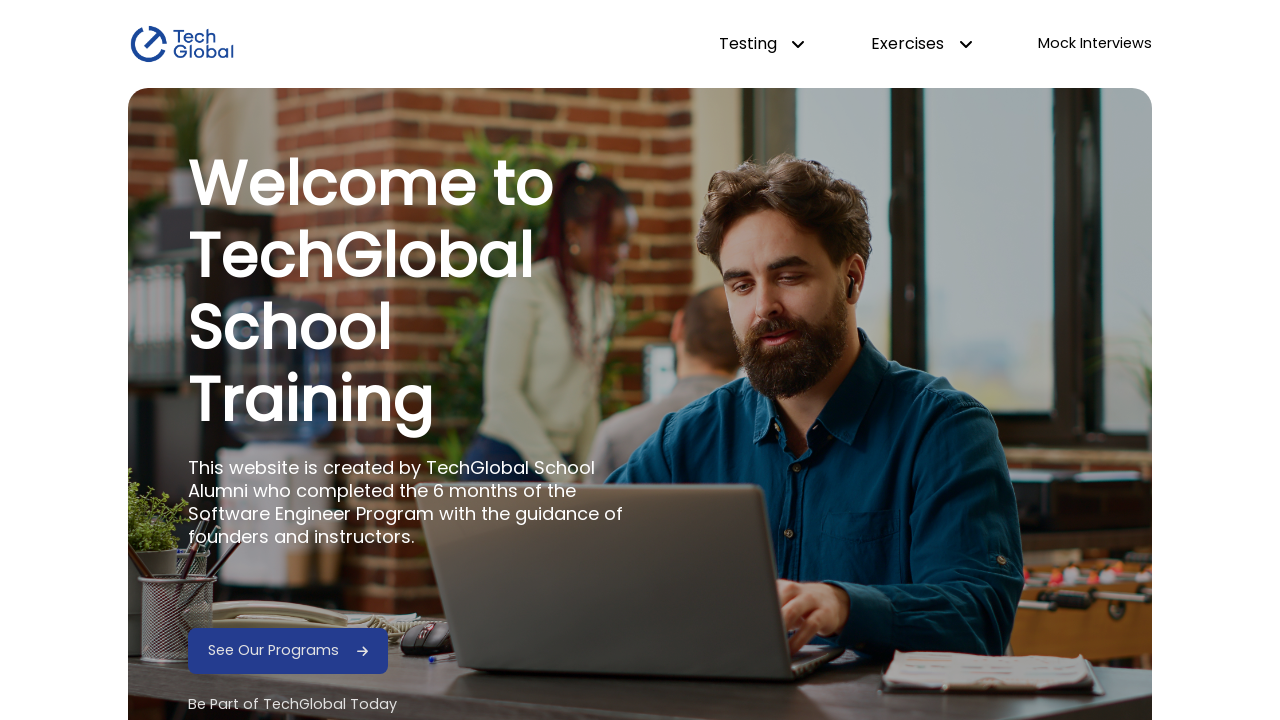

Footer social links selector loaded
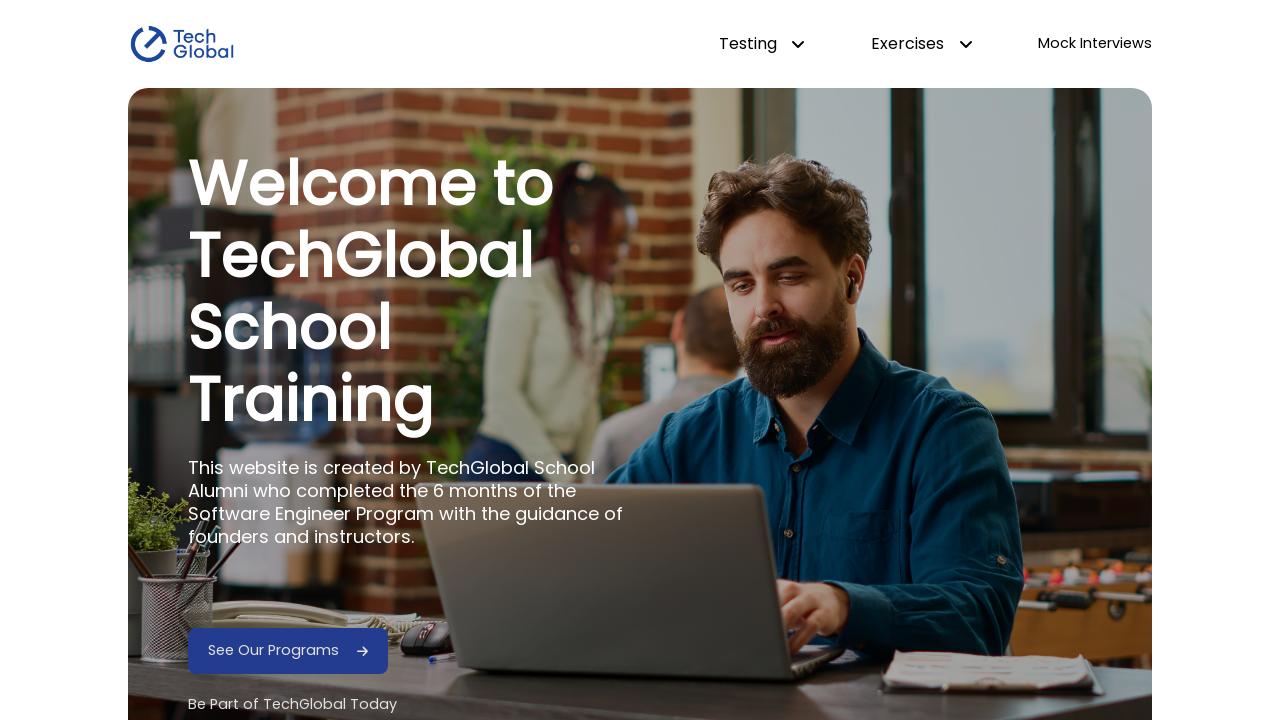

Counted 5 social media links in footer
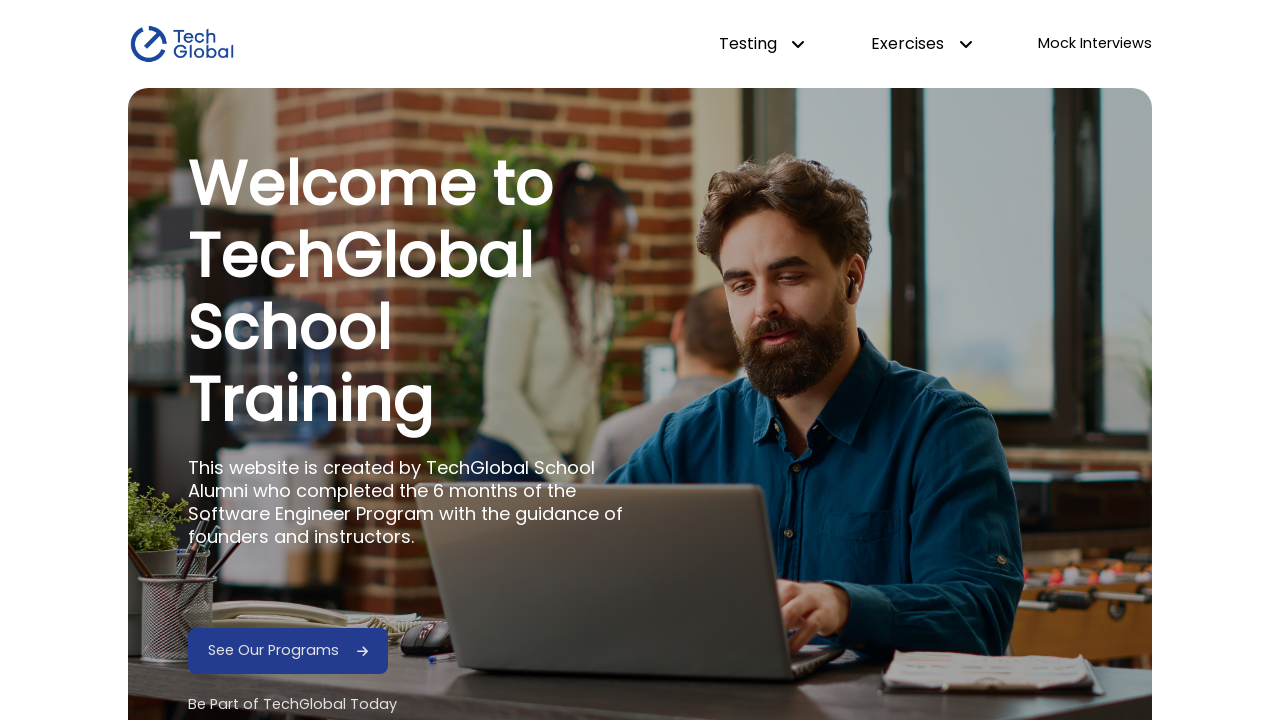

Verified that exactly 5 social media links are present
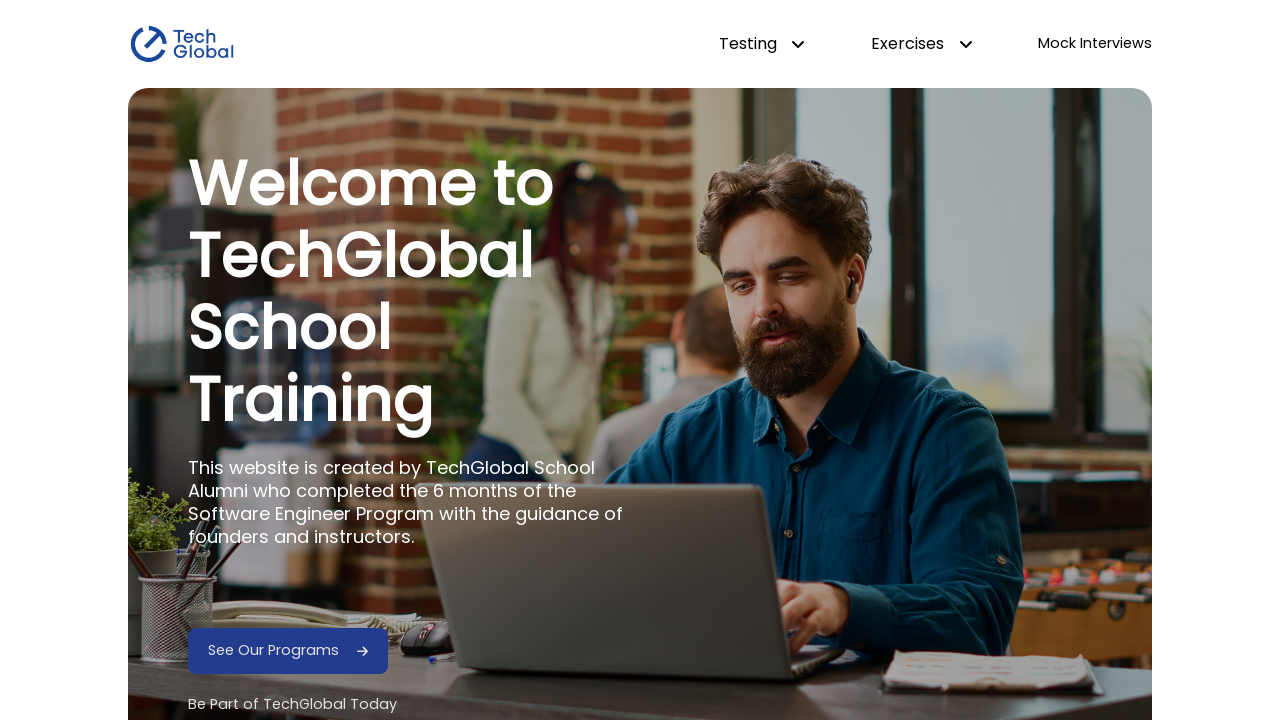

Retrieved href attribute from social link 1: https://www.linkedin.com/in/techglobalschool
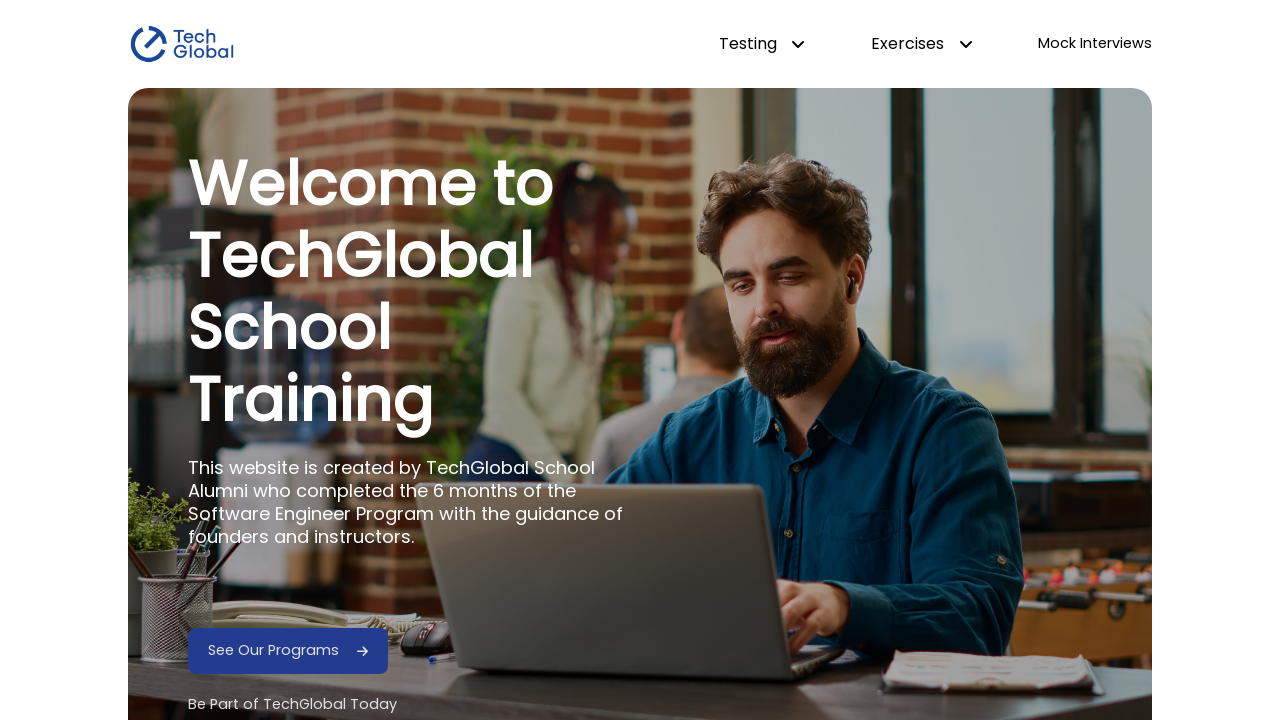

Retrieved target attribute from social link 1: _blank
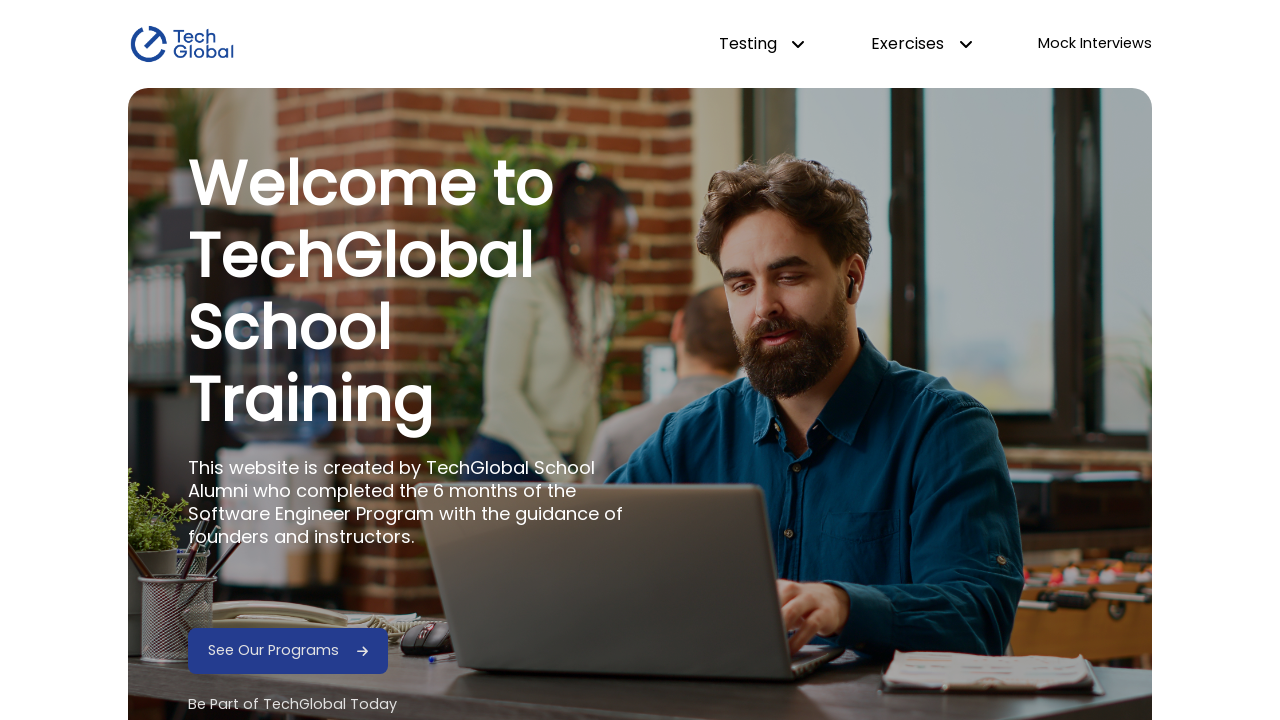

Verified social link 1 href contains 'techglobal'
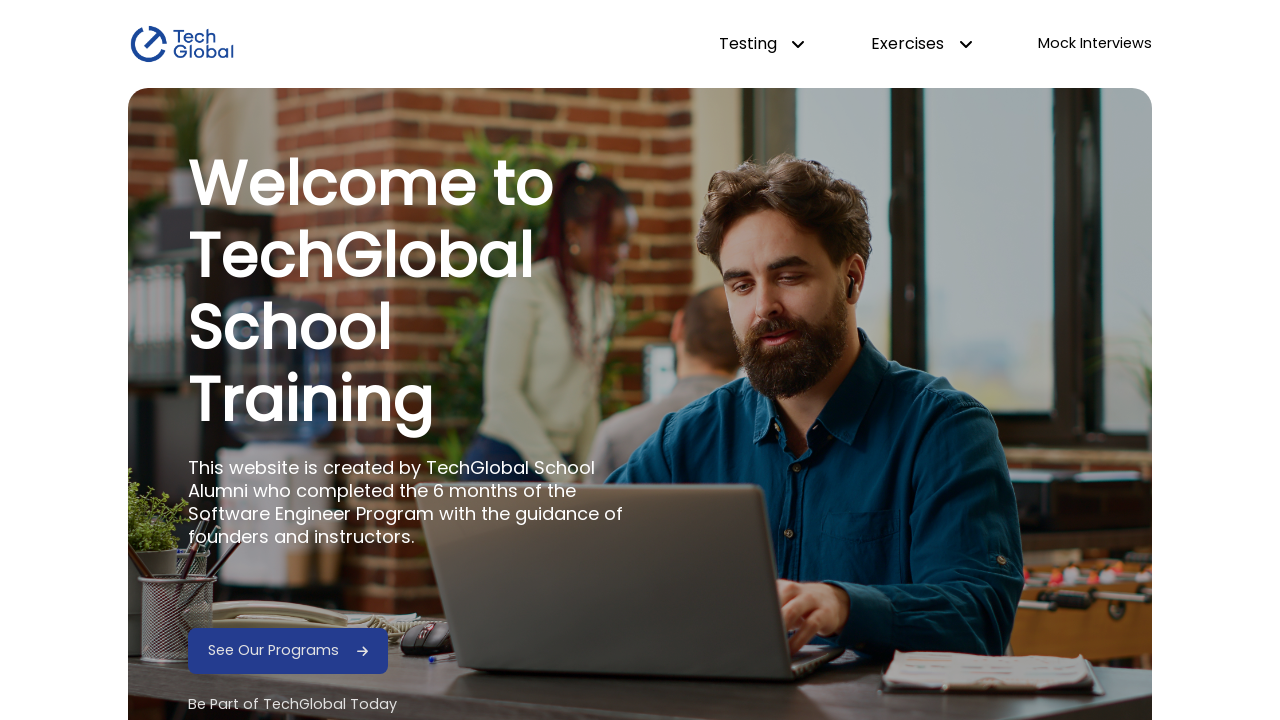

Verified social link 1 target attribute is '_blank'
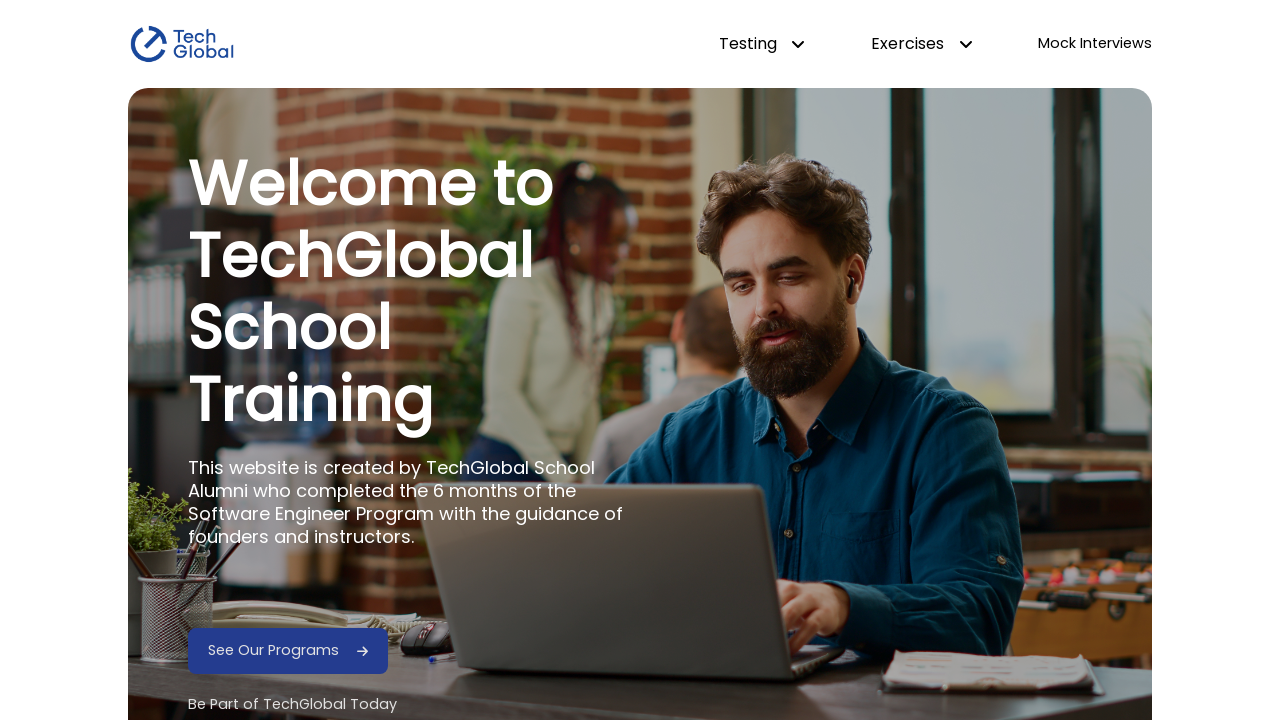

Retrieved href attribute from social link 2: https://www.facebook.com/techglobalschool
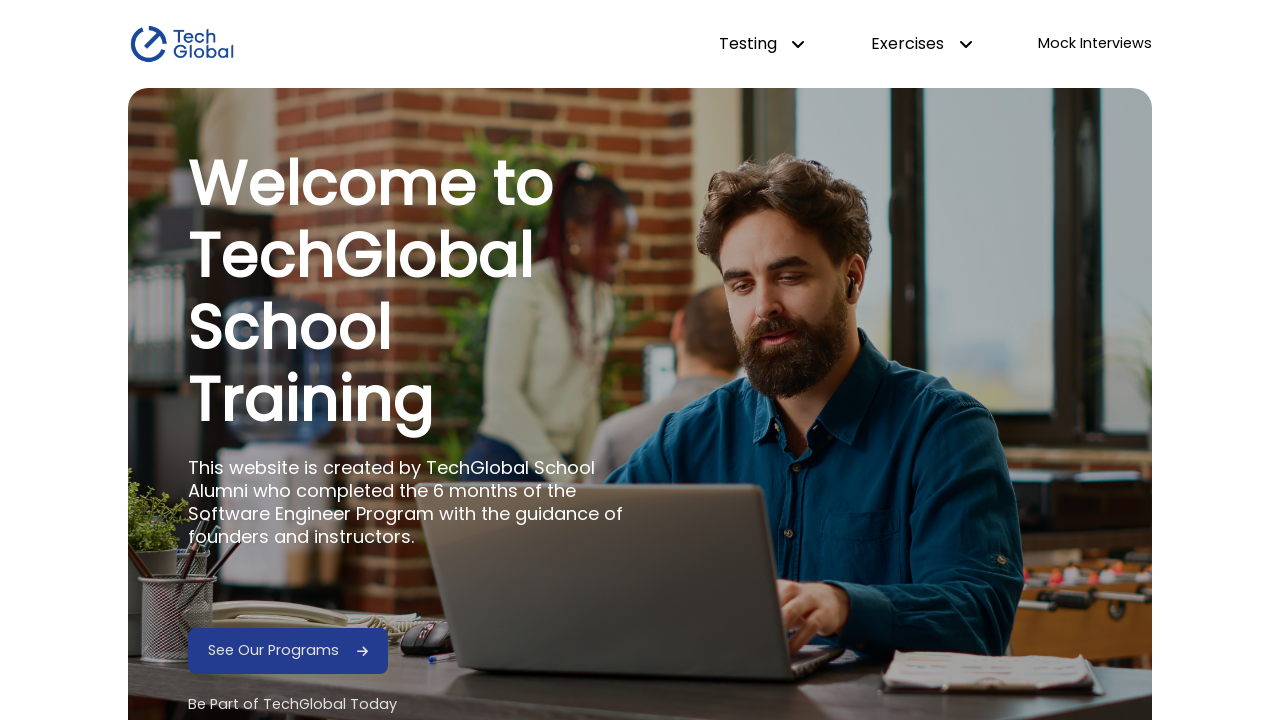

Retrieved target attribute from social link 2: _blank
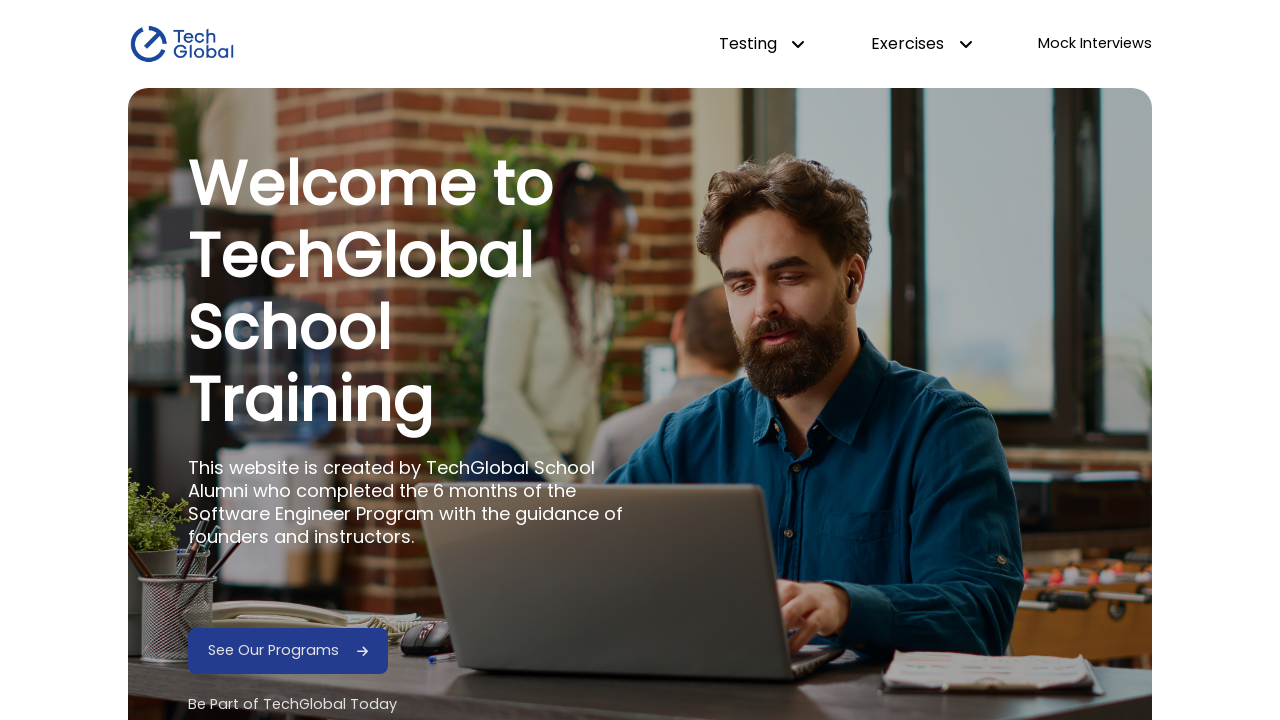

Verified social link 2 href contains 'techglobal'
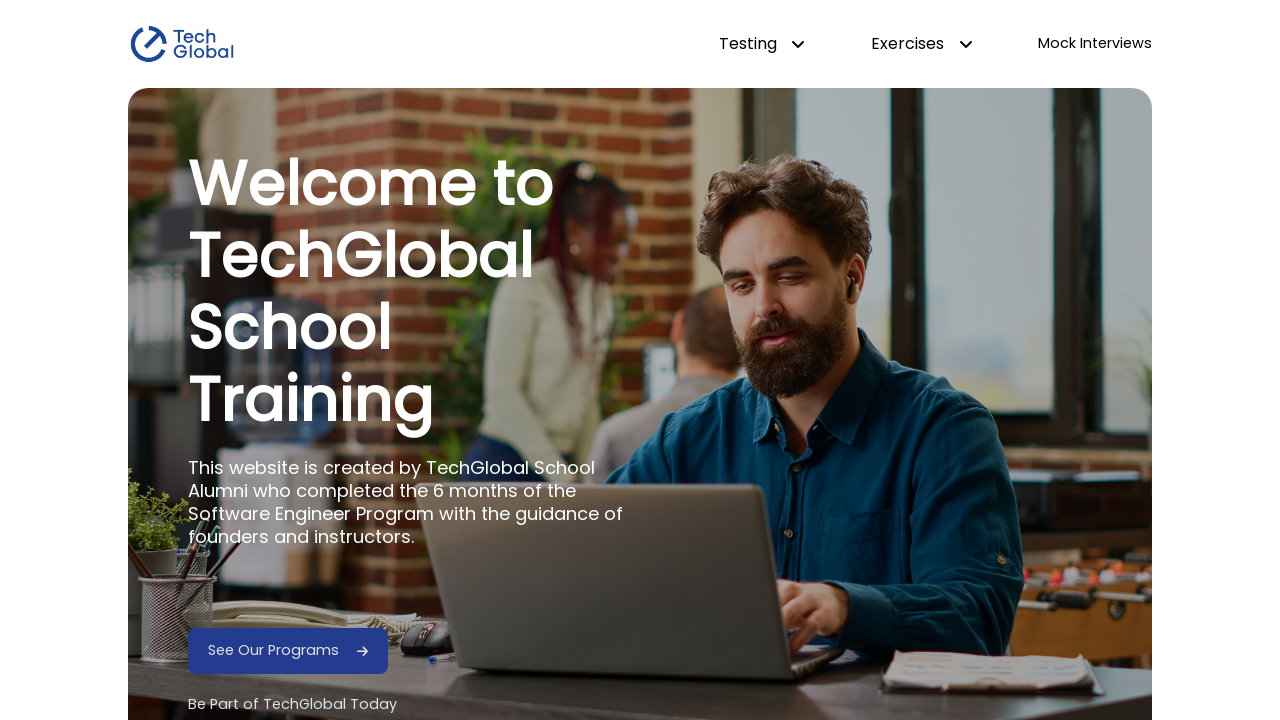

Verified social link 2 target attribute is '_blank'
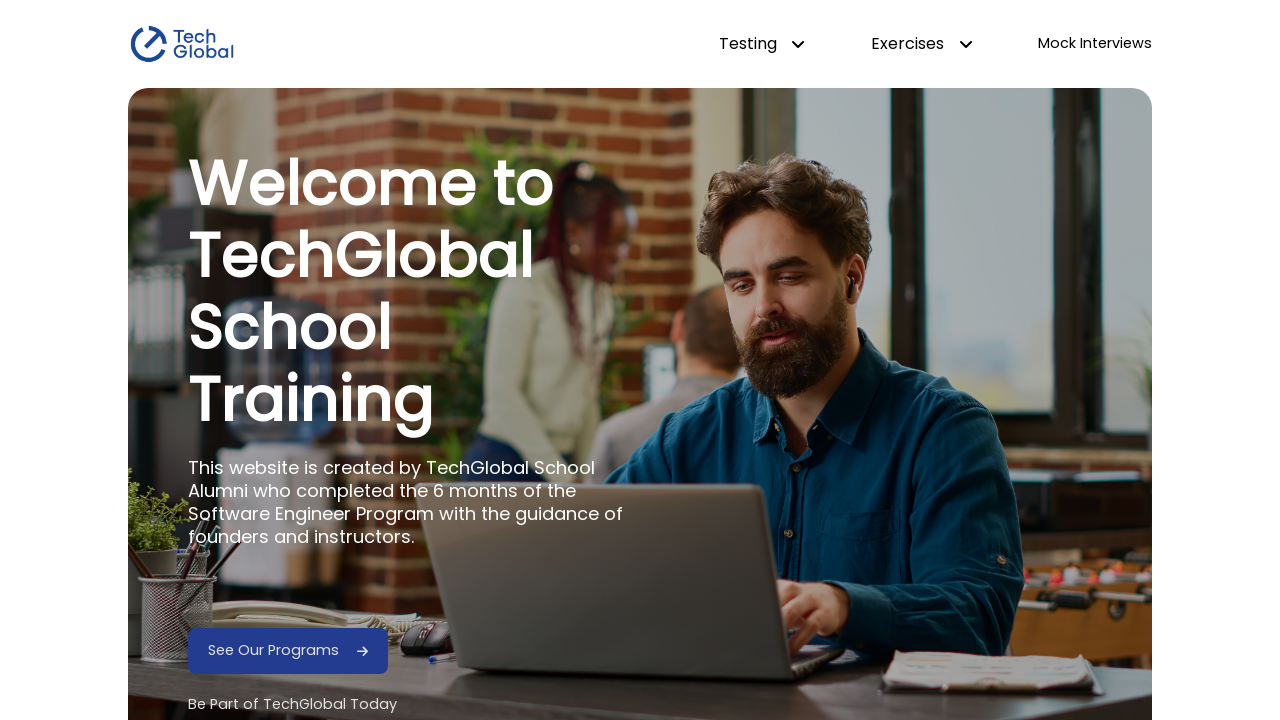

Retrieved href attribute from social link 3: https://www.instagram.com/techglobal.school
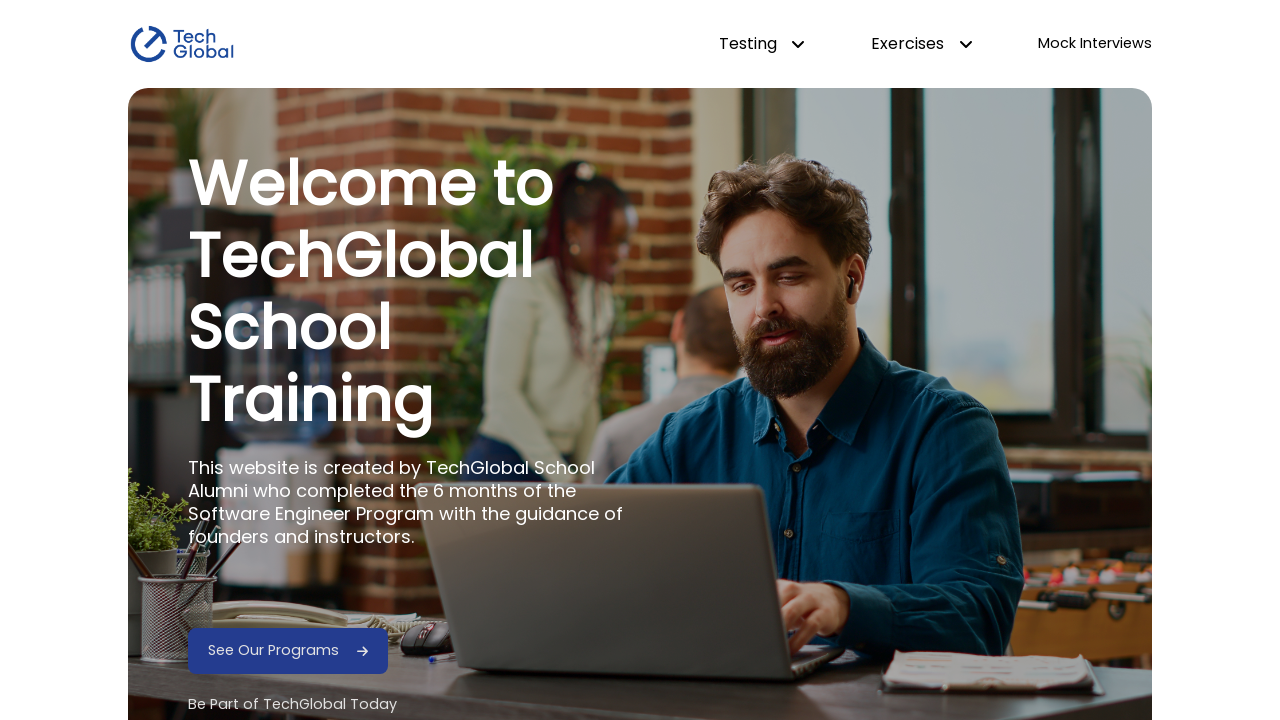

Retrieved target attribute from social link 3: _blank
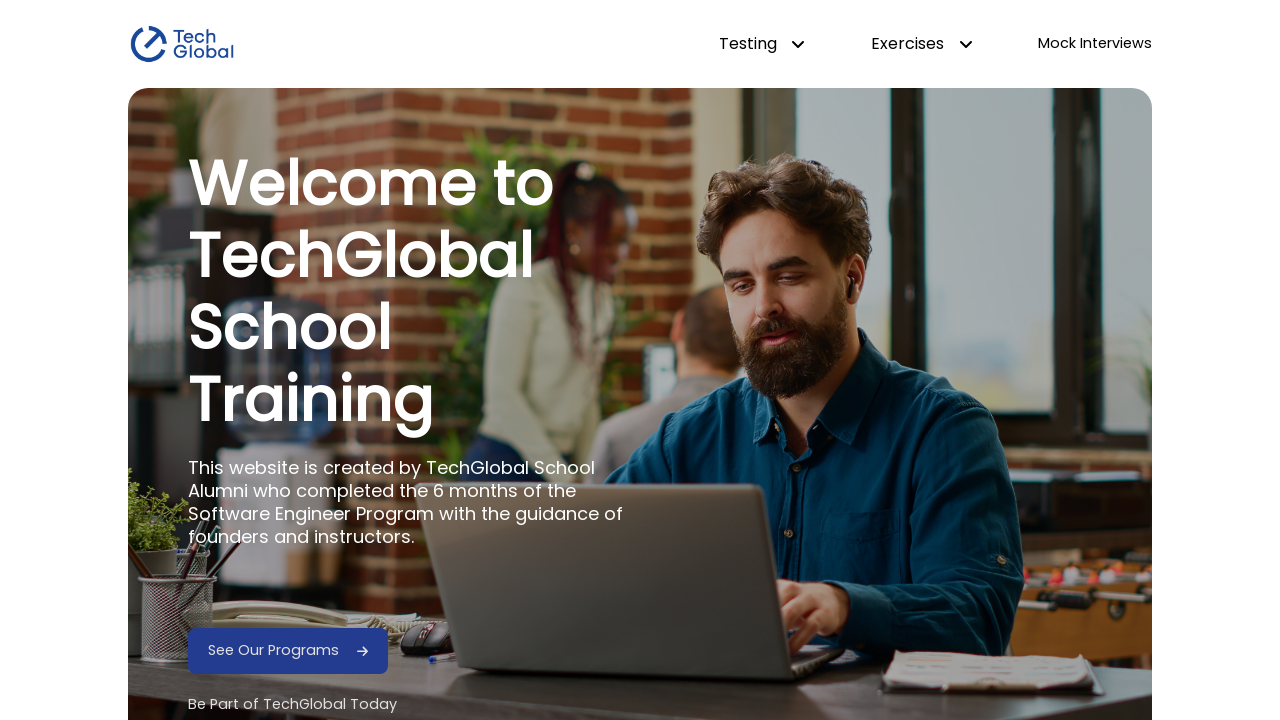

Verified social link 3 href contains 'techglobal'
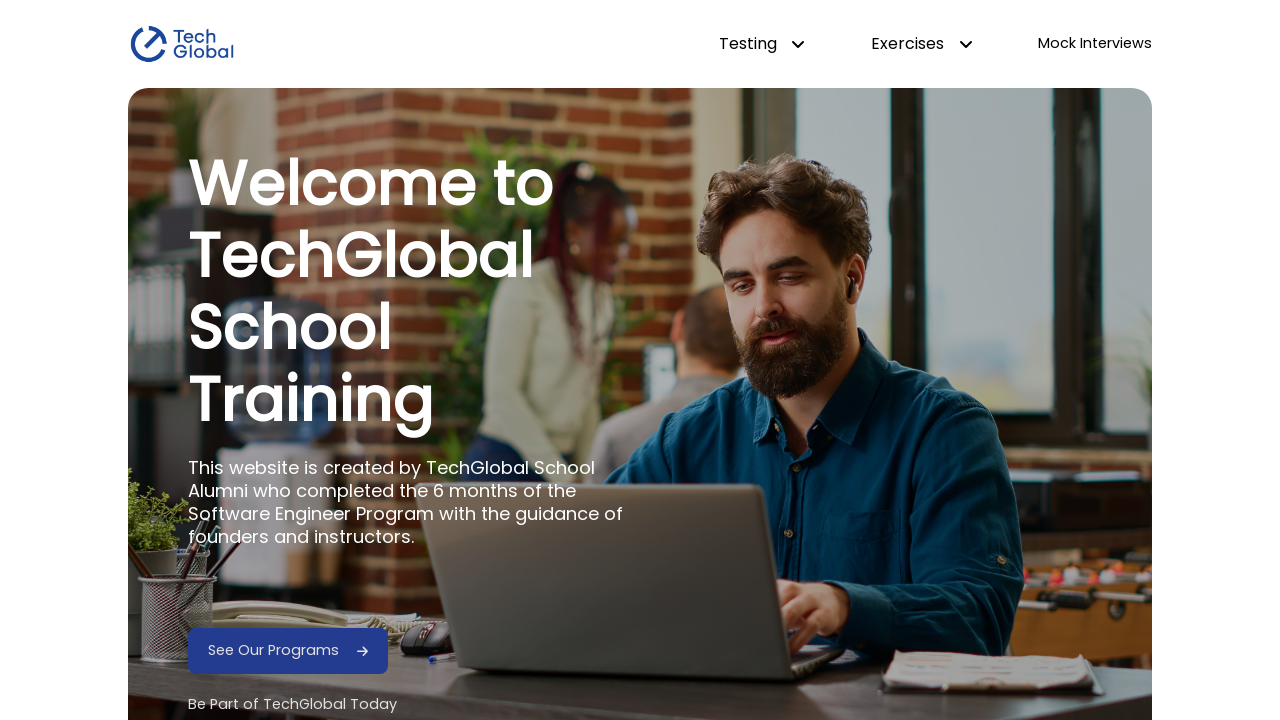

Verified social link 3 target attribute is '_blank'
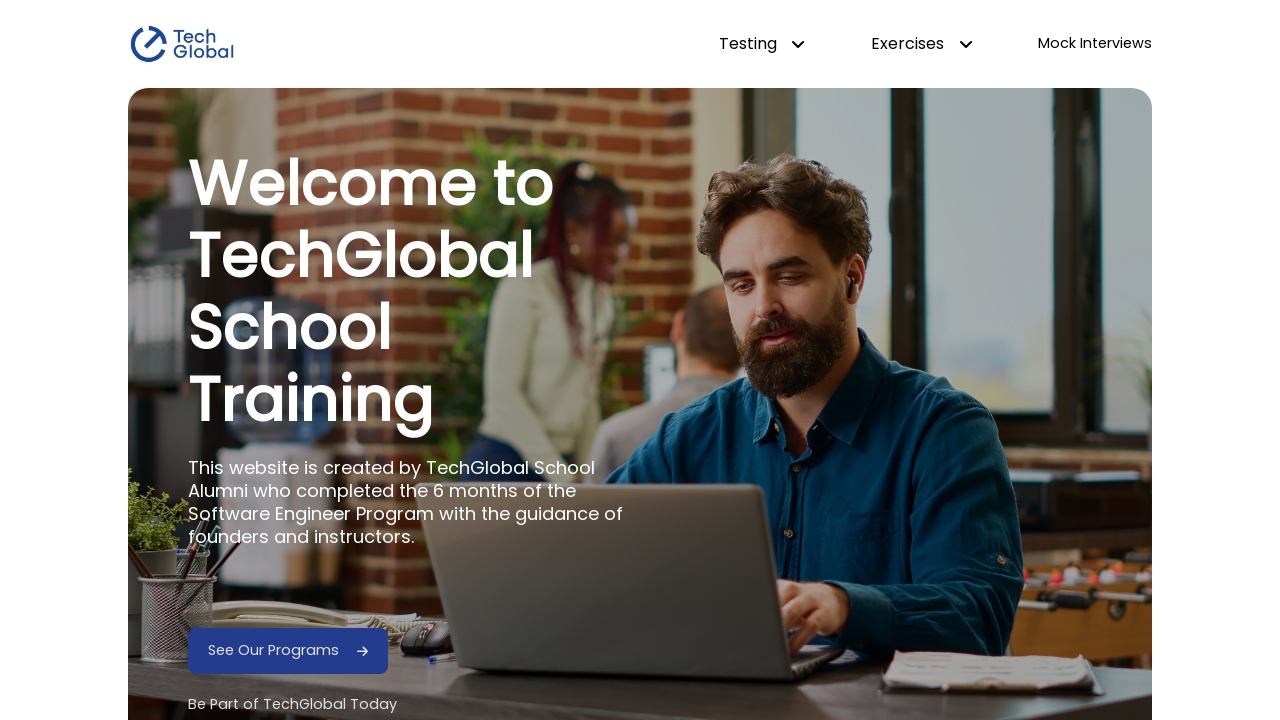

Retrieved href attribute from social link 4: https://x.com/techglobalschl
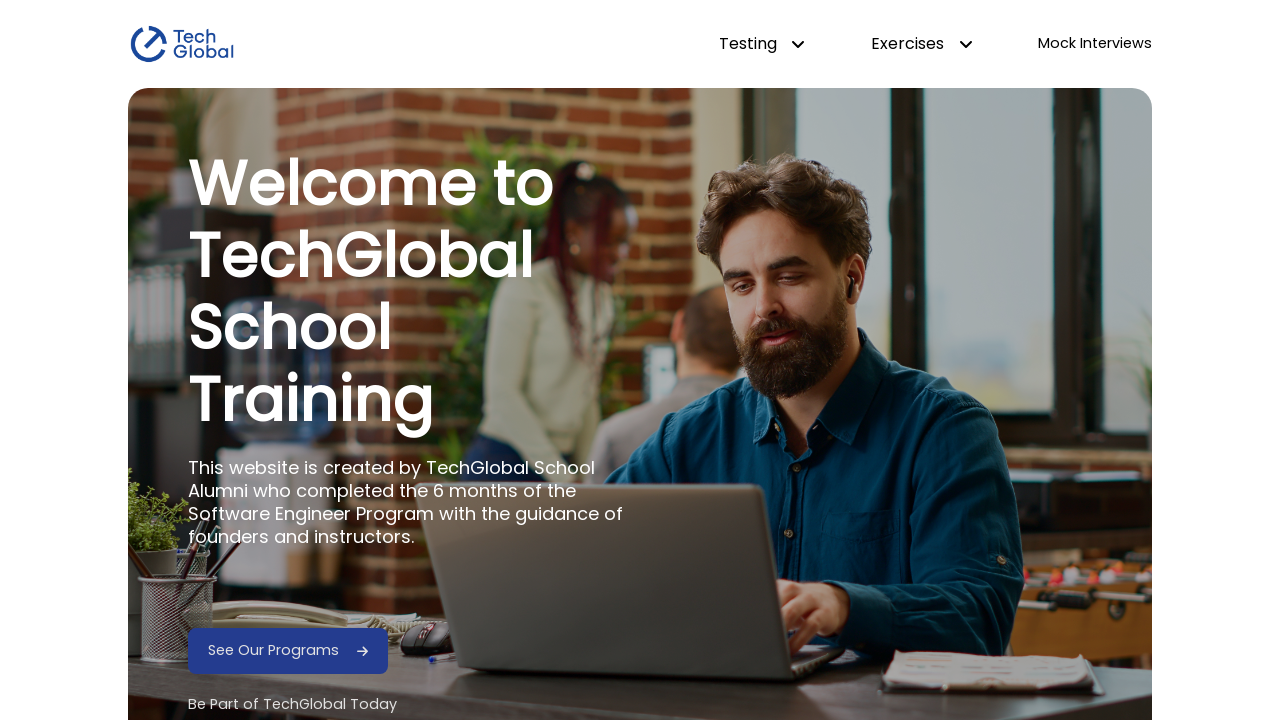

Retrieved target attribute from social link 4: _blank
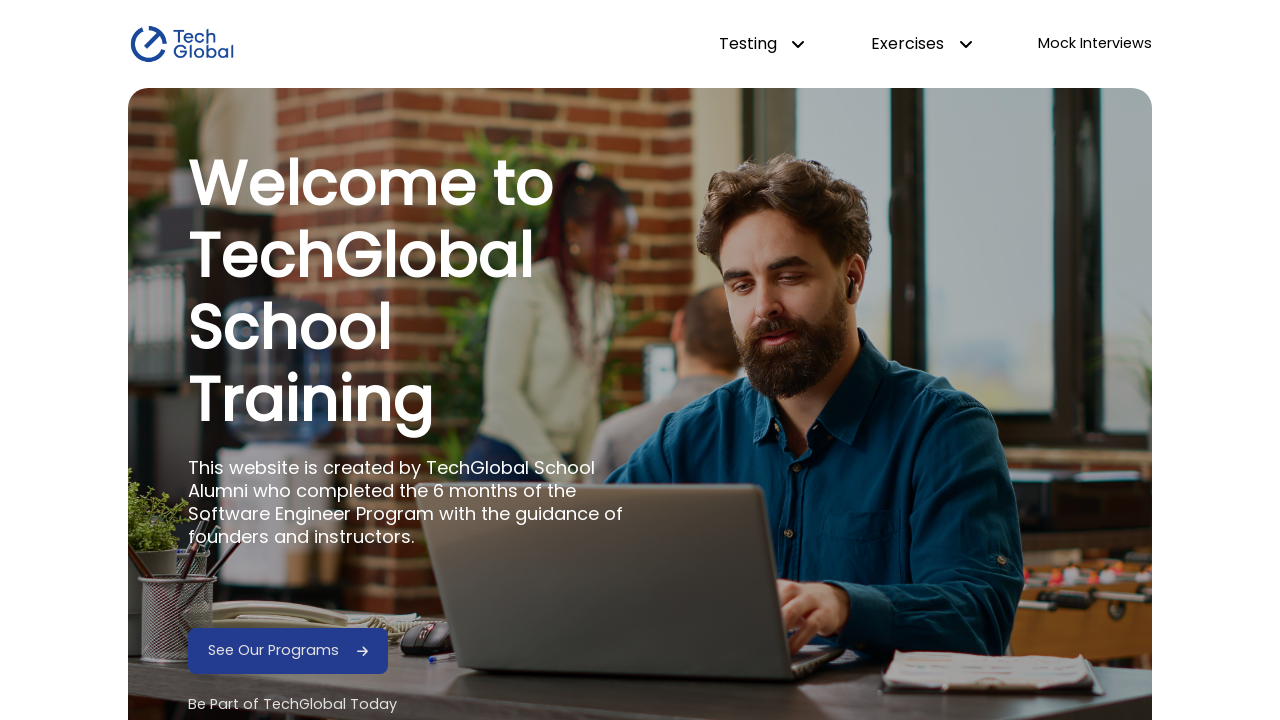

Verified social link 4 href contains 'techglobal'
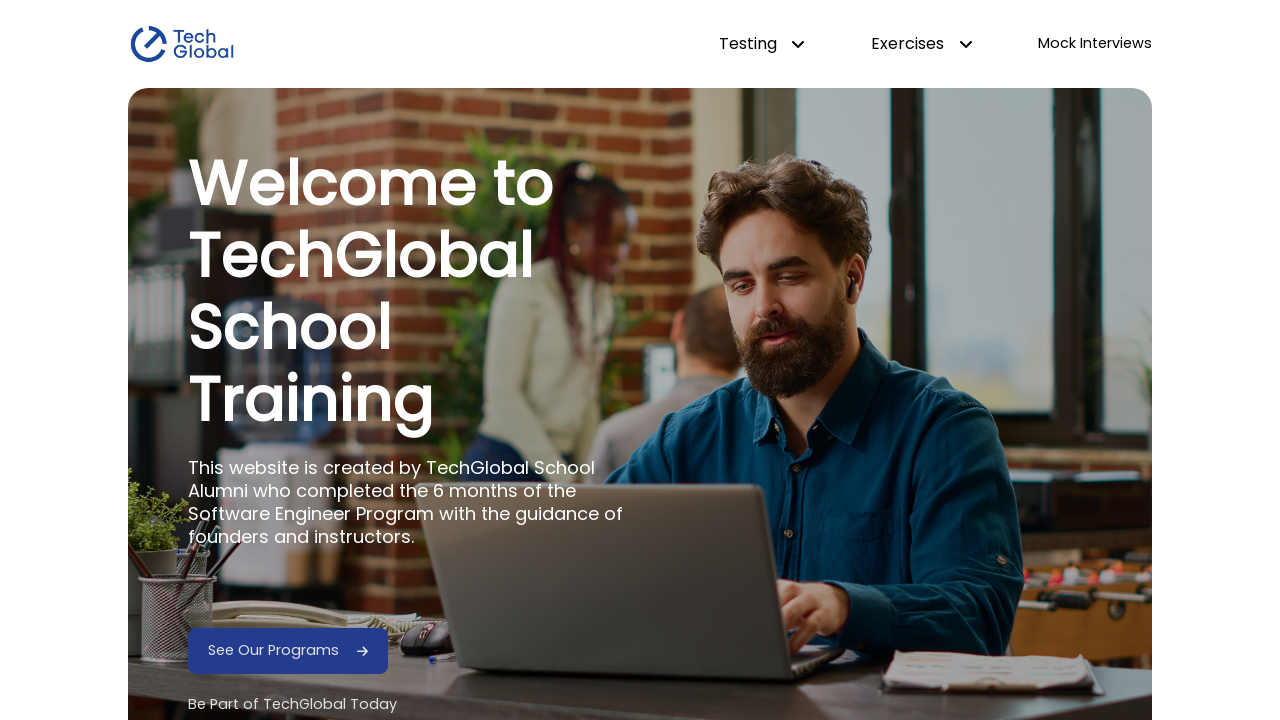

Verified social link 4 target attribute is '_blank'
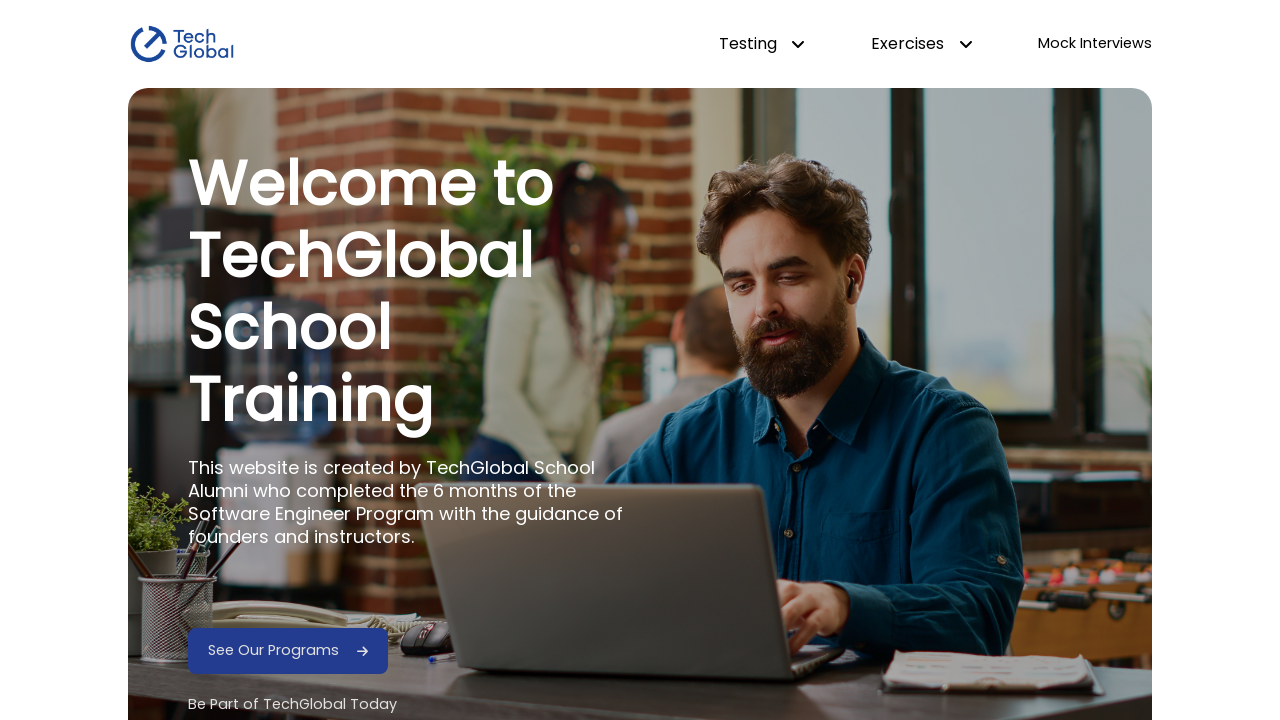

Retrieved href attribute from social link 5: https://www.youtube.com/@techglobalschool
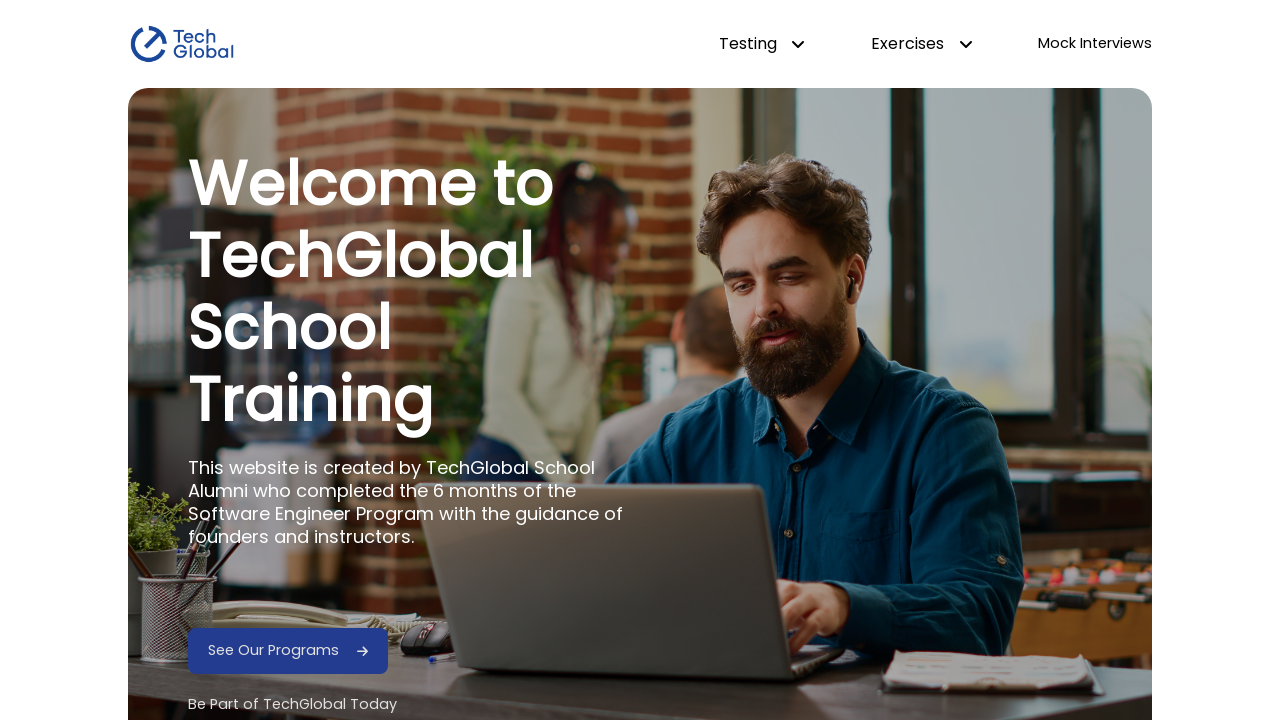

Retrieved target attribute from social link 5: _blank
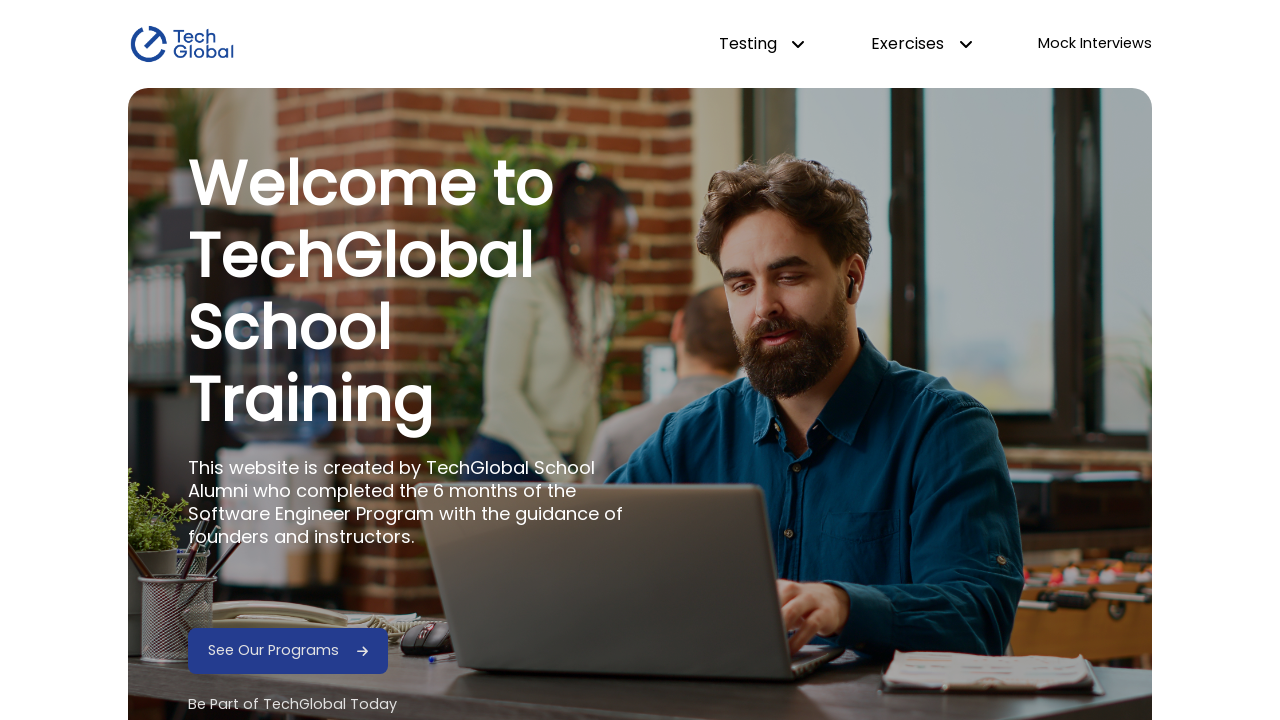

Verified social link 5 href contains 'techglobal'
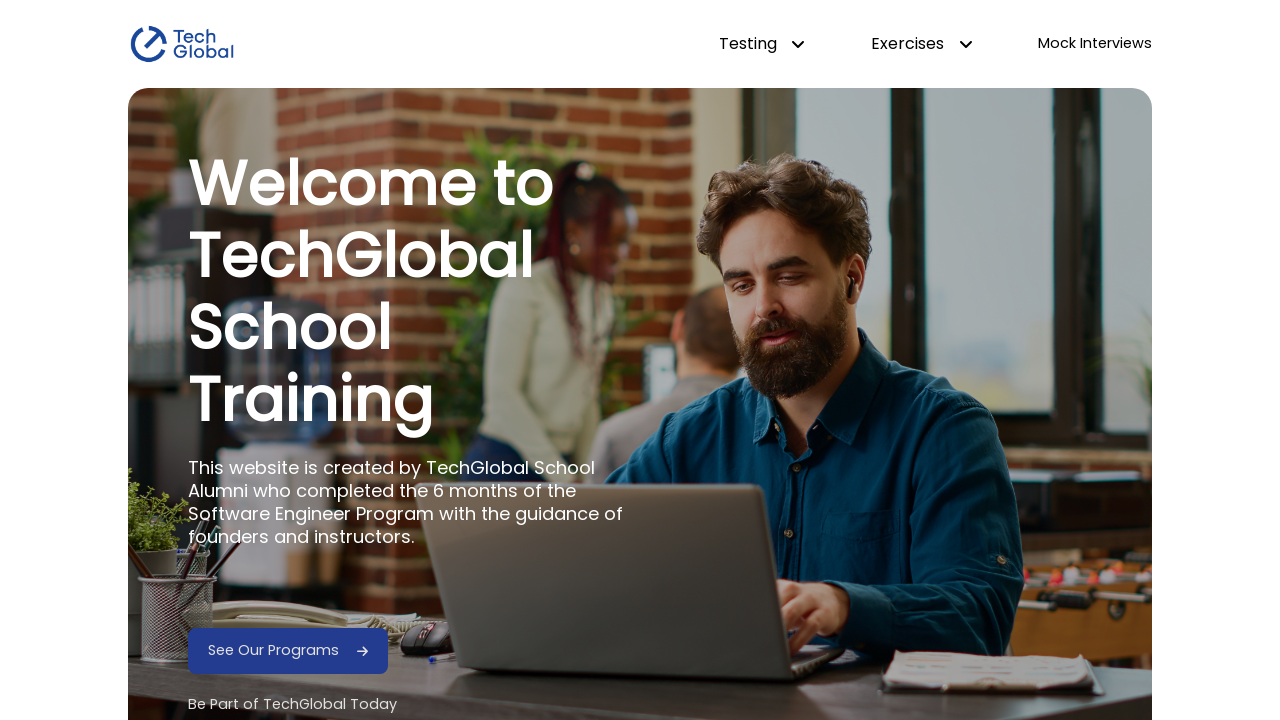

Verified social link 5 target attribute is '_blank'
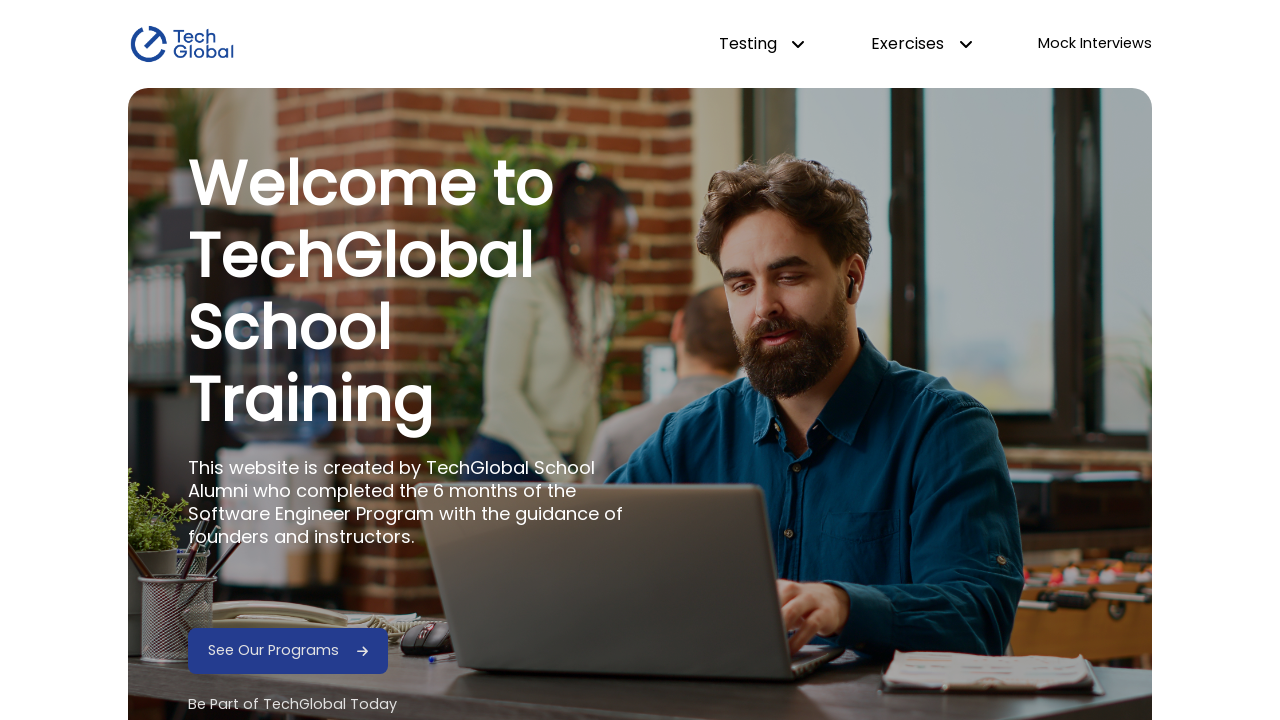

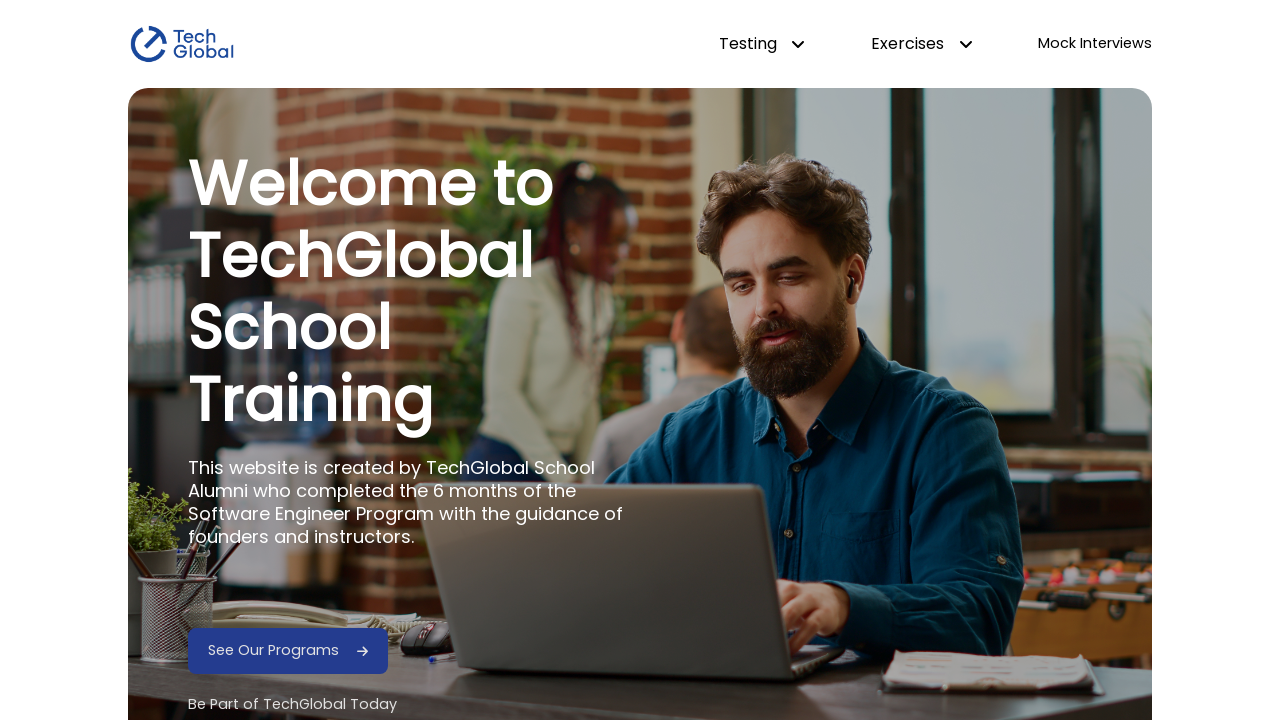